Clicks Submit Language button without input and verifies the error message format and capitalization

Starting URL: http://www.99-bottles-of-beer.net/submitnewlanguage.html

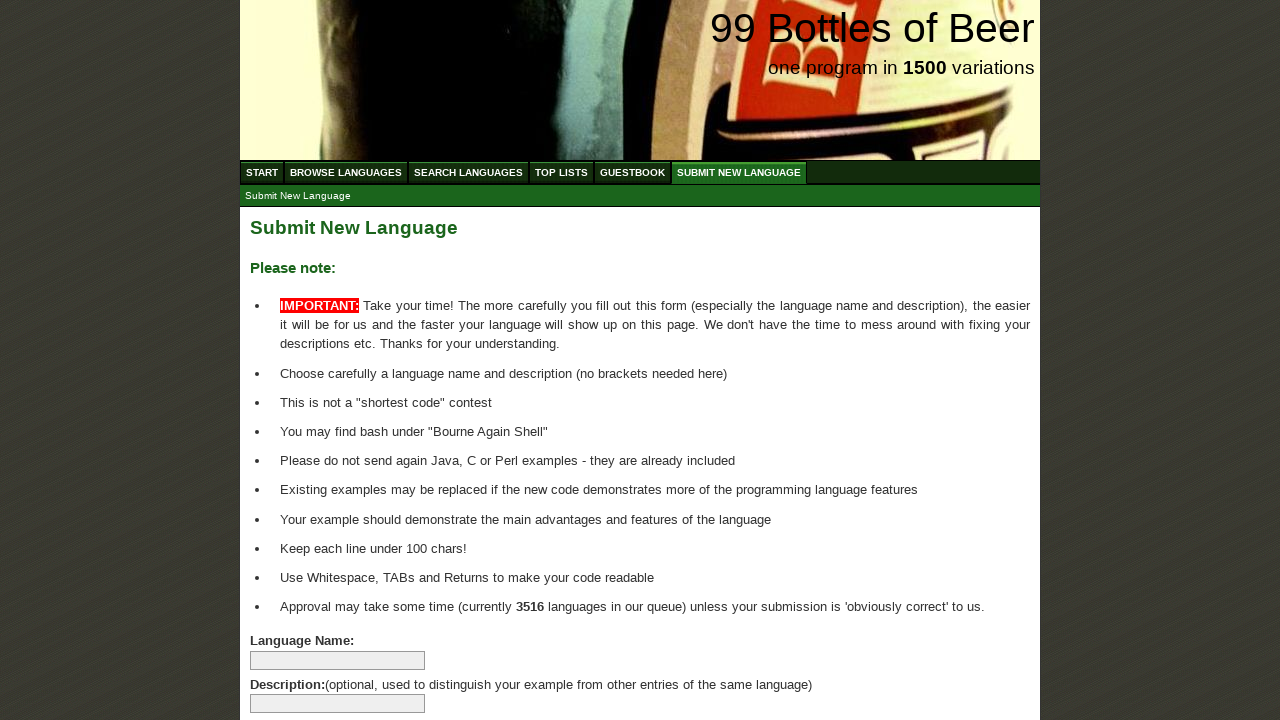

Navigated to Submit New Language page
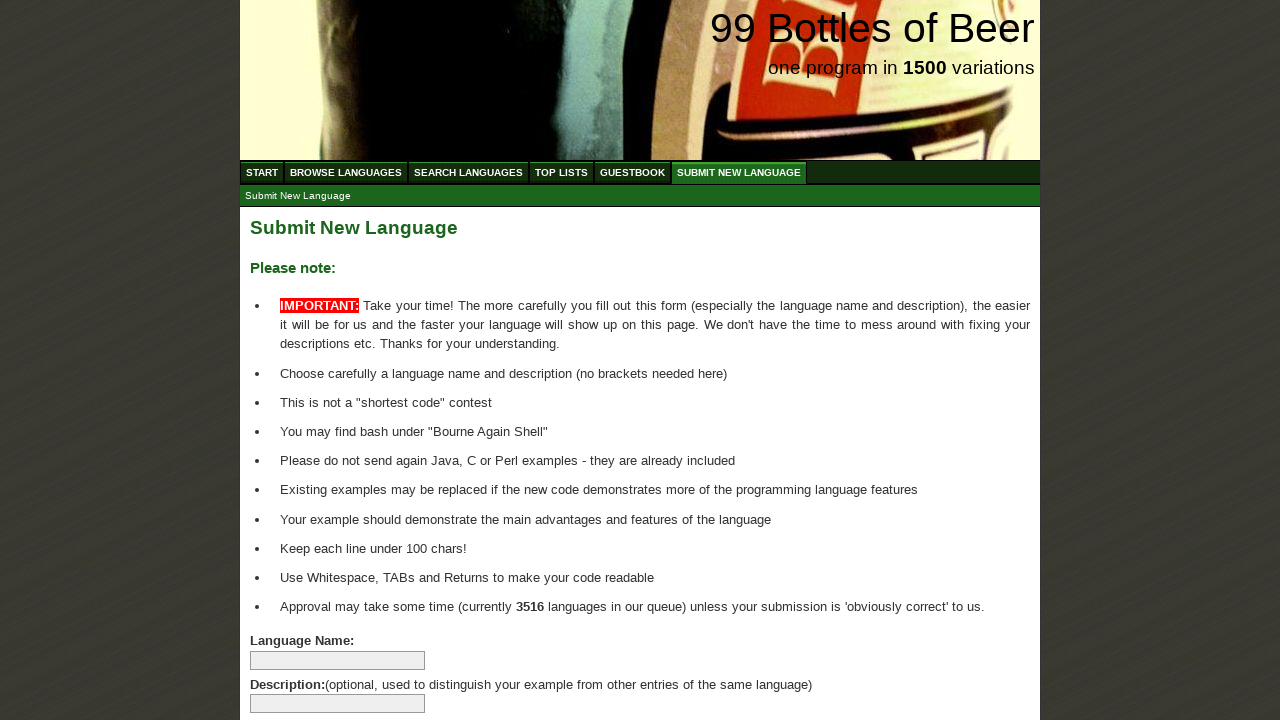

Clicked Submit Language button without input at (294, 665) on xpath=//form[@id='addlanguage']//input[@type='submit']
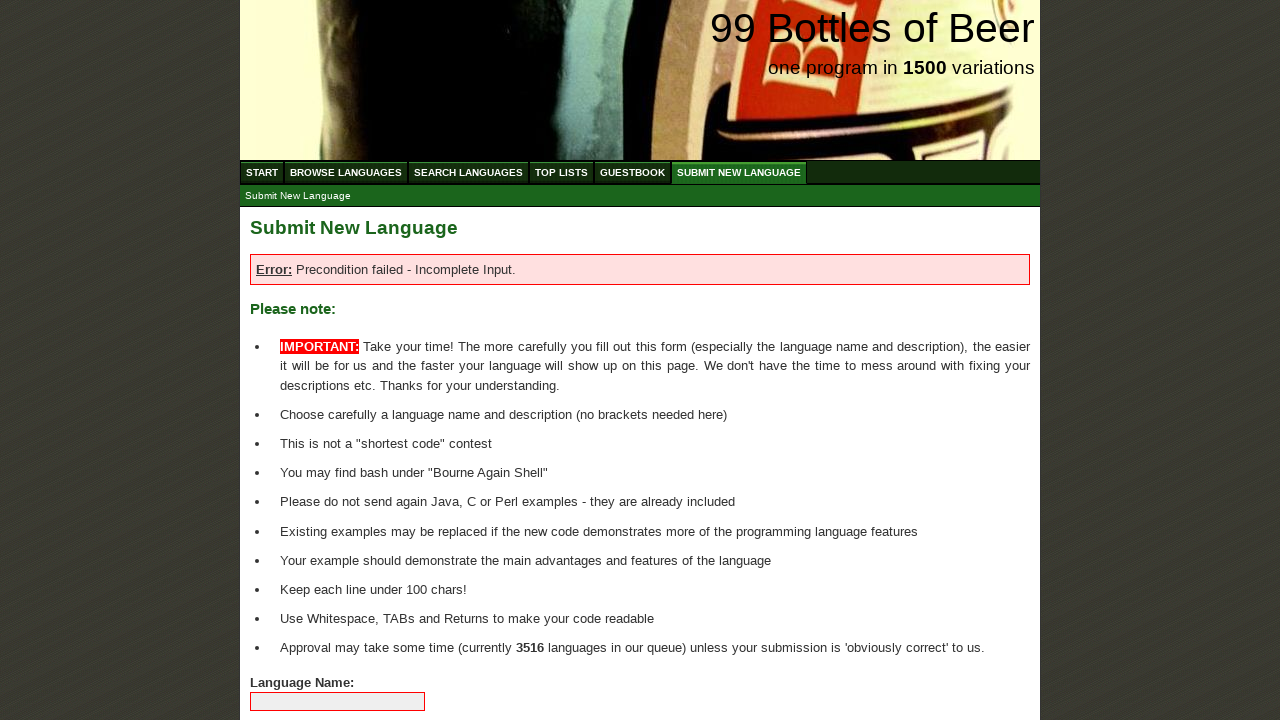

Error message element loaded
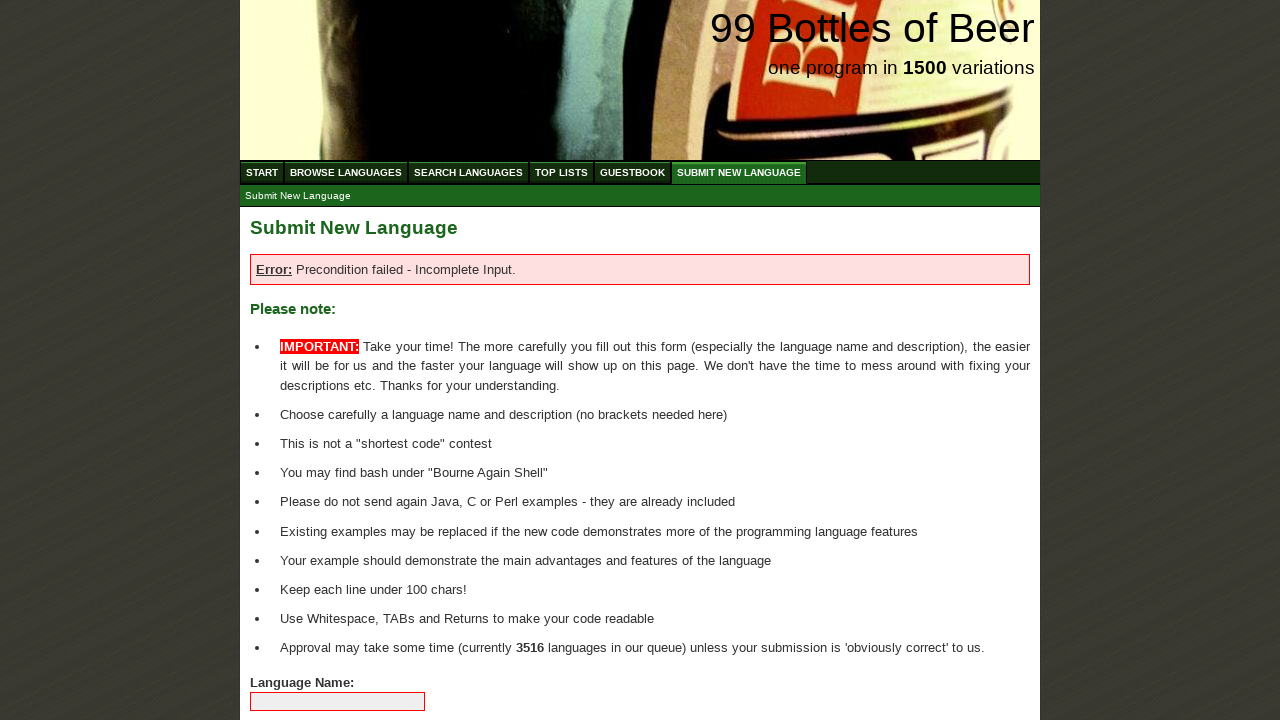

Retrieved error message: 'Error: Precondition failed - Incomplete Input.'
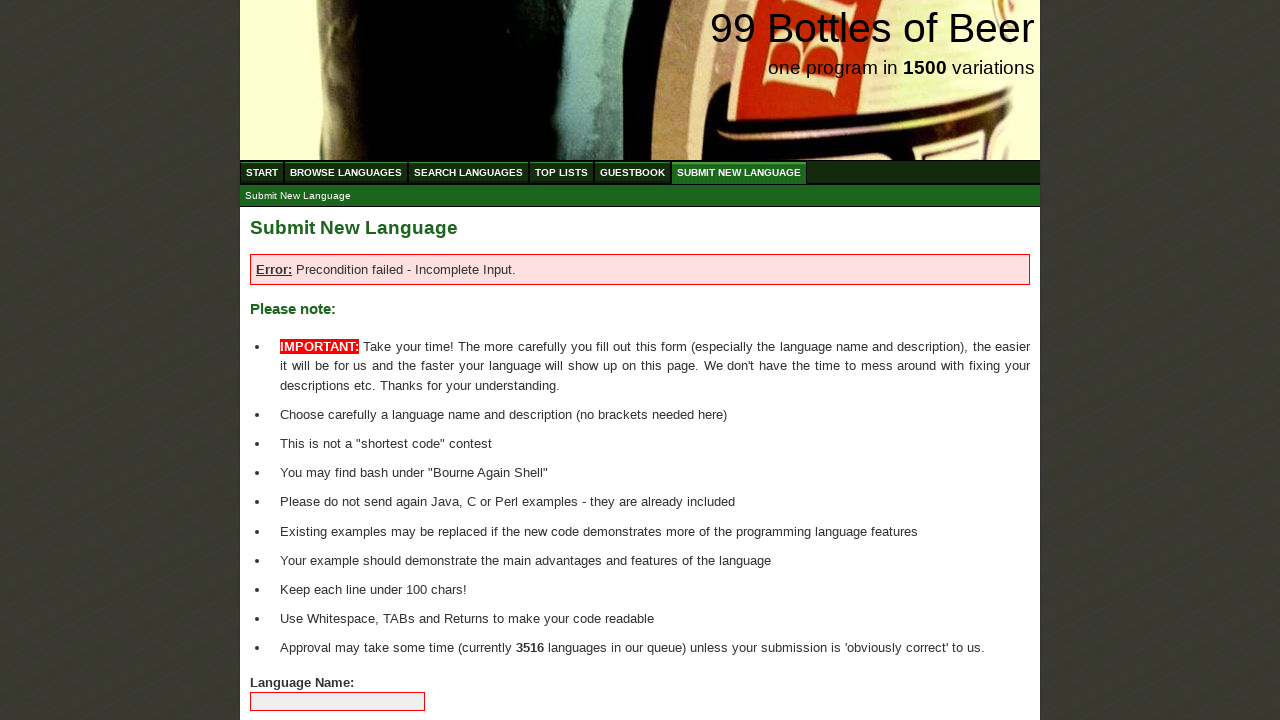

Verified error message is not empty
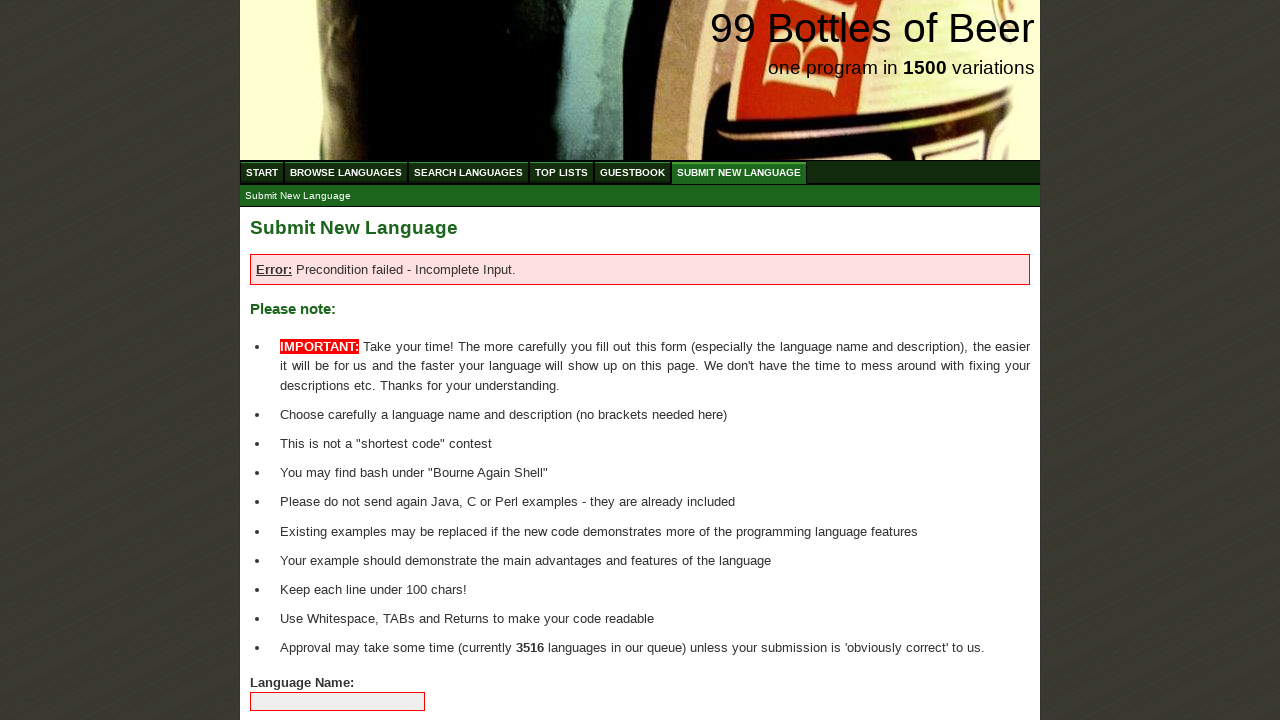

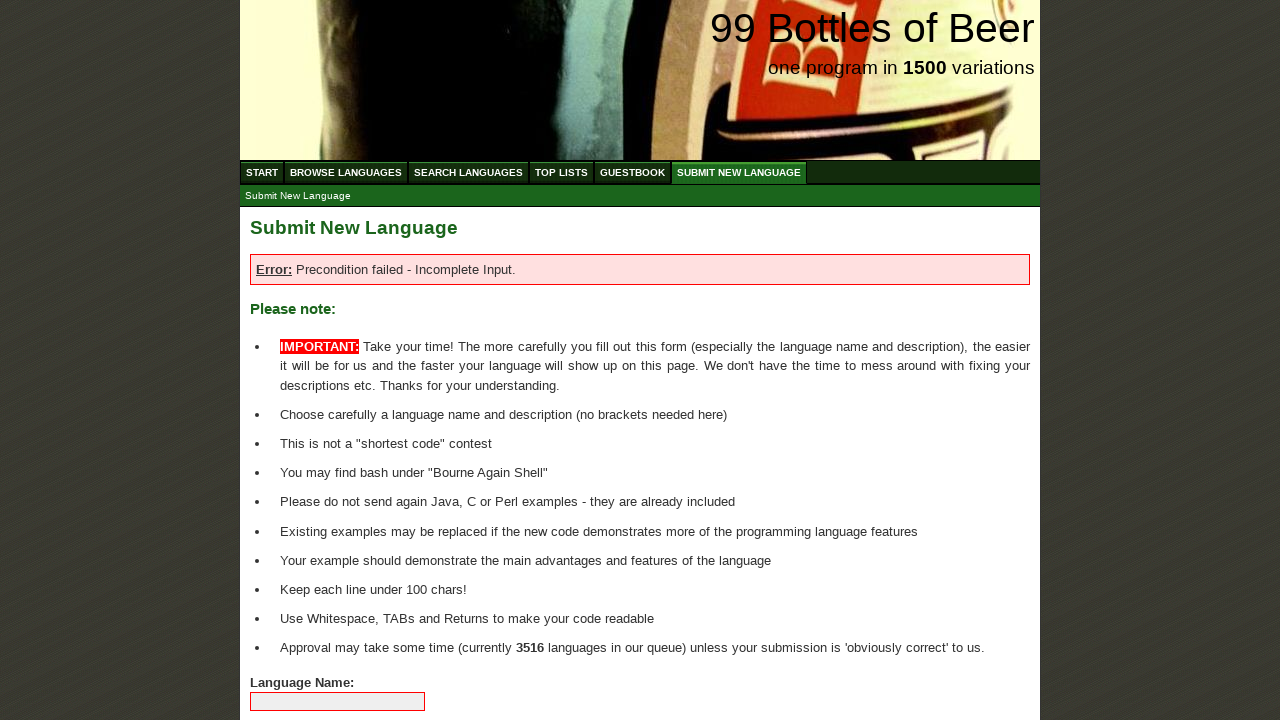